Tests Prevent Propagation feature by dragging element to inner drop box

Starting URL: https://demoqa.com/

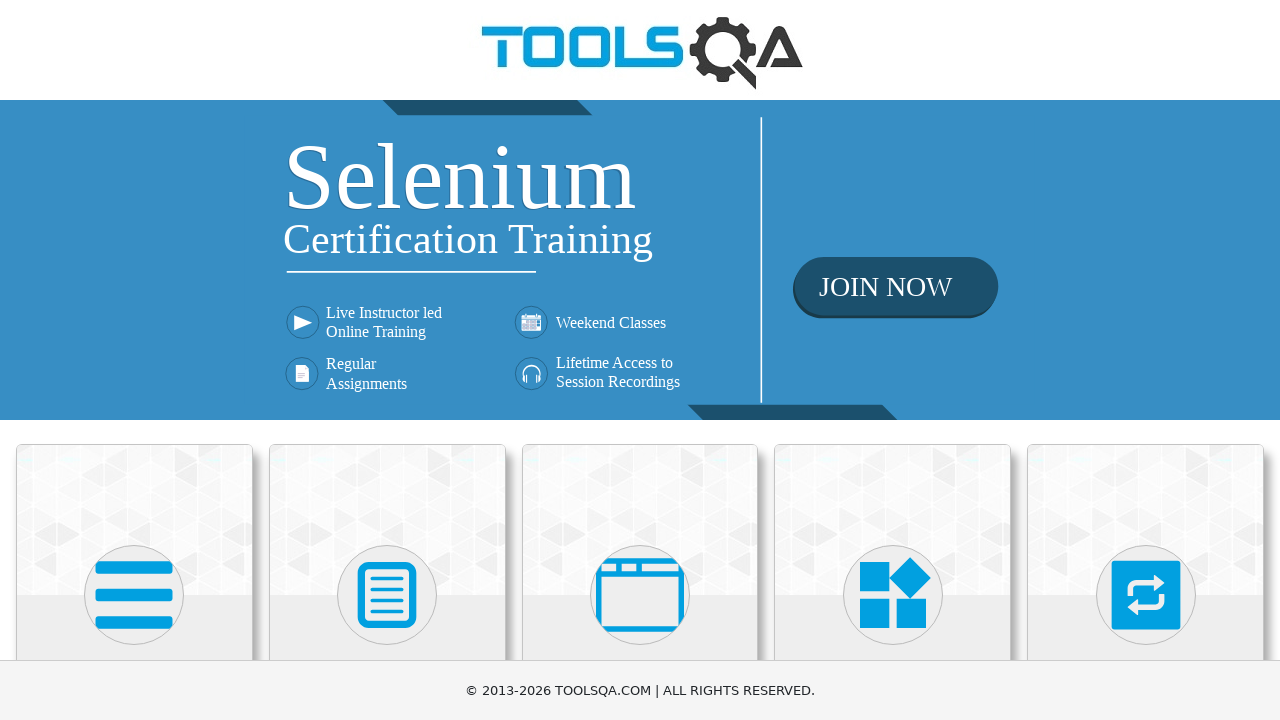

Clicked on Interactions card at (1146, 360) on text=Interactions
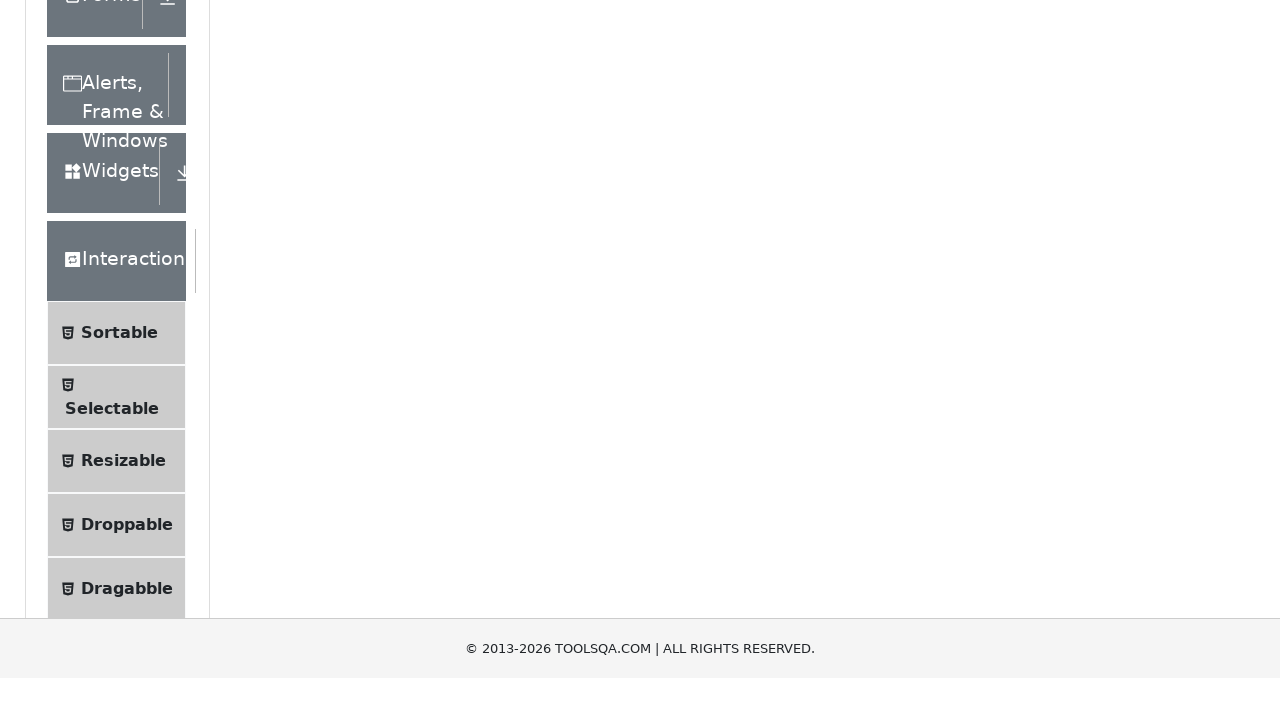

Clicked on Droppable option in the menu at (127, 411) on text=Droppable
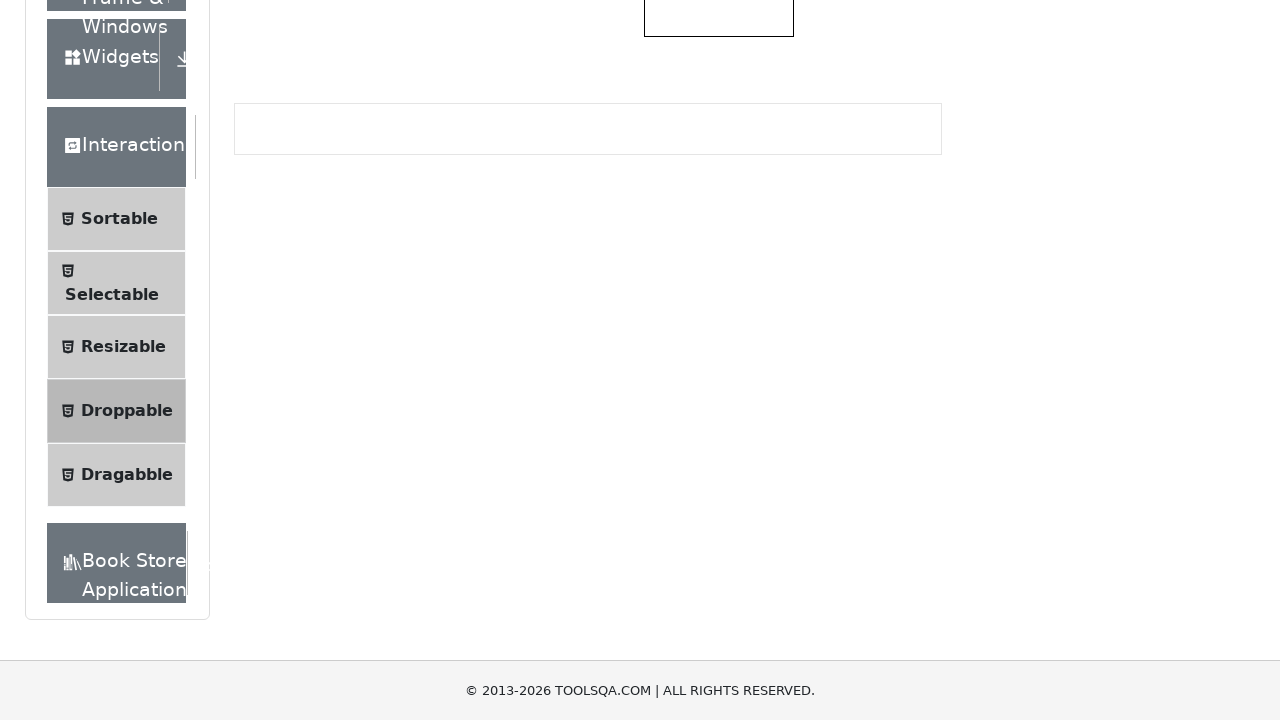

Clicked on Prevent Propagation tab at (510, 244) on #droppableExample-tab-preventPropogation
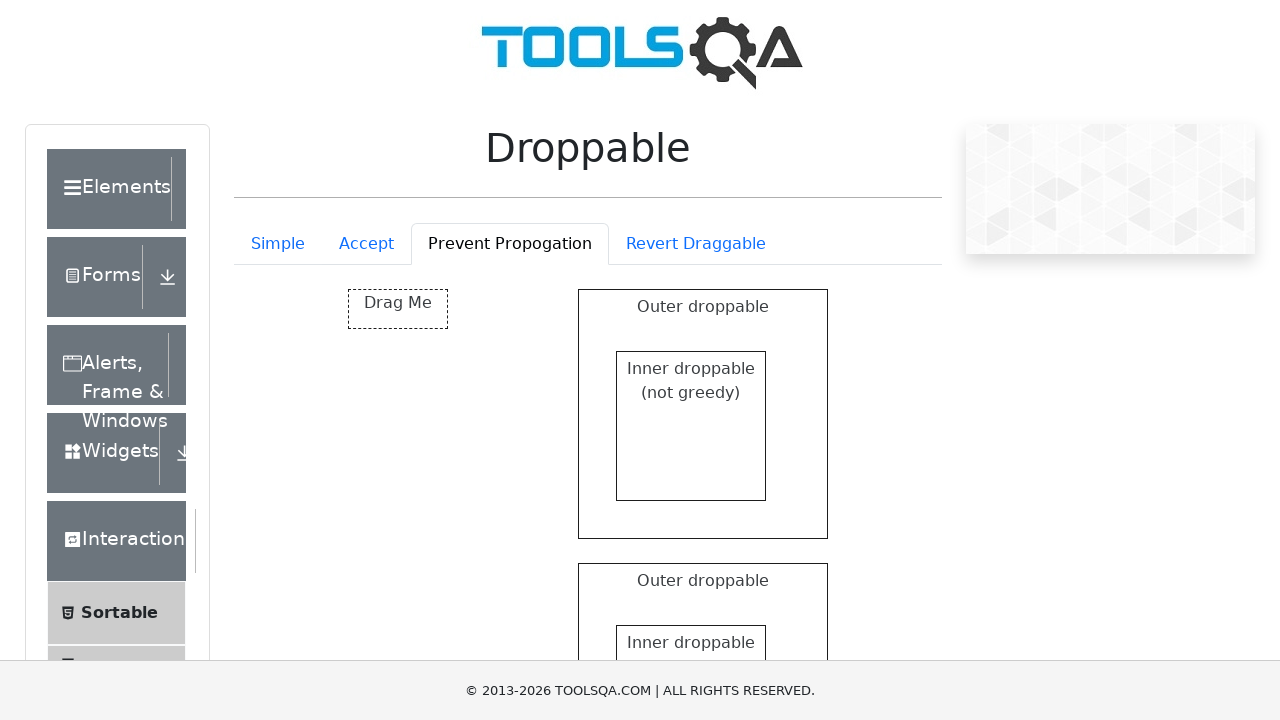

Prevent propagation container loaded
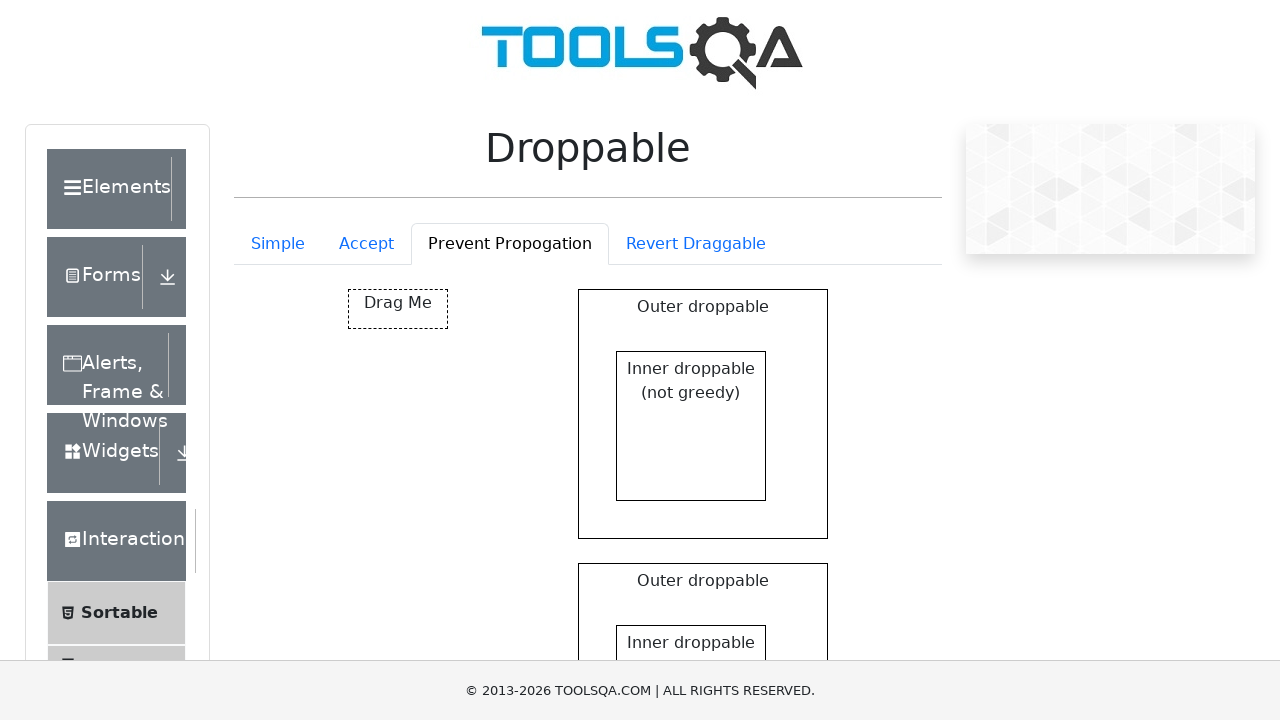

Dragged element to inner drop box - Prevent Propagation feature tested at (691, 426)
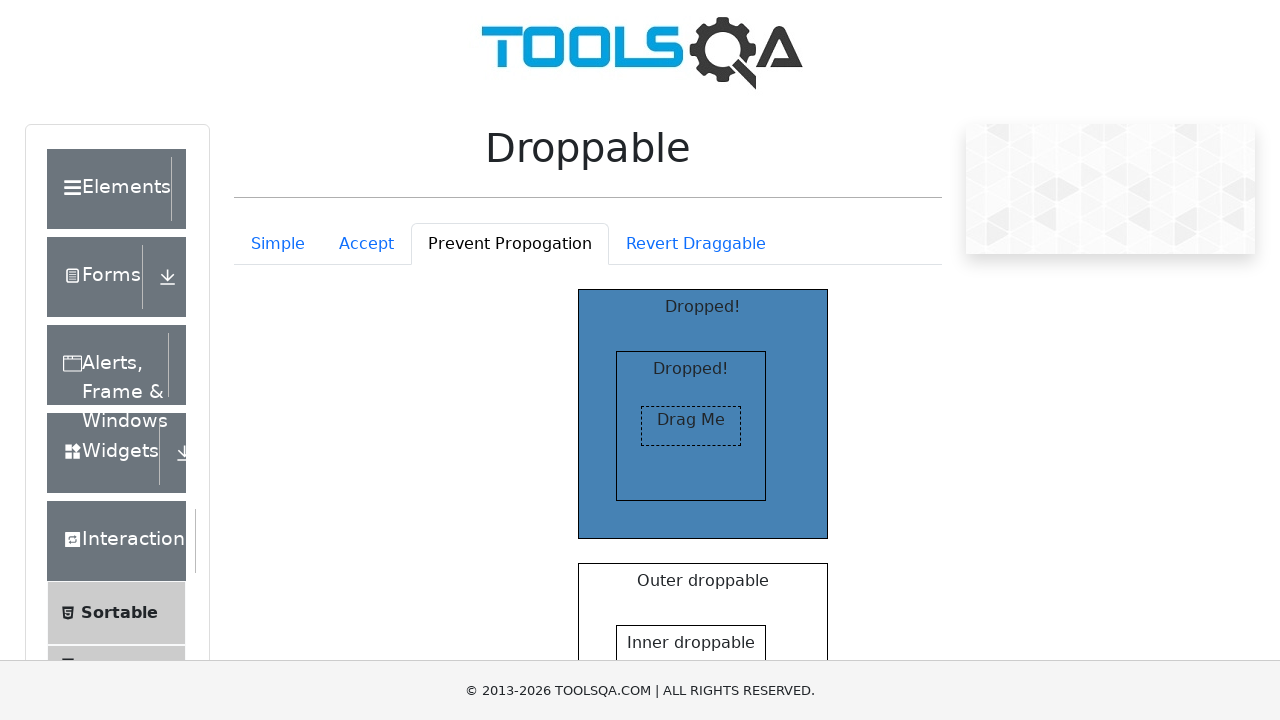

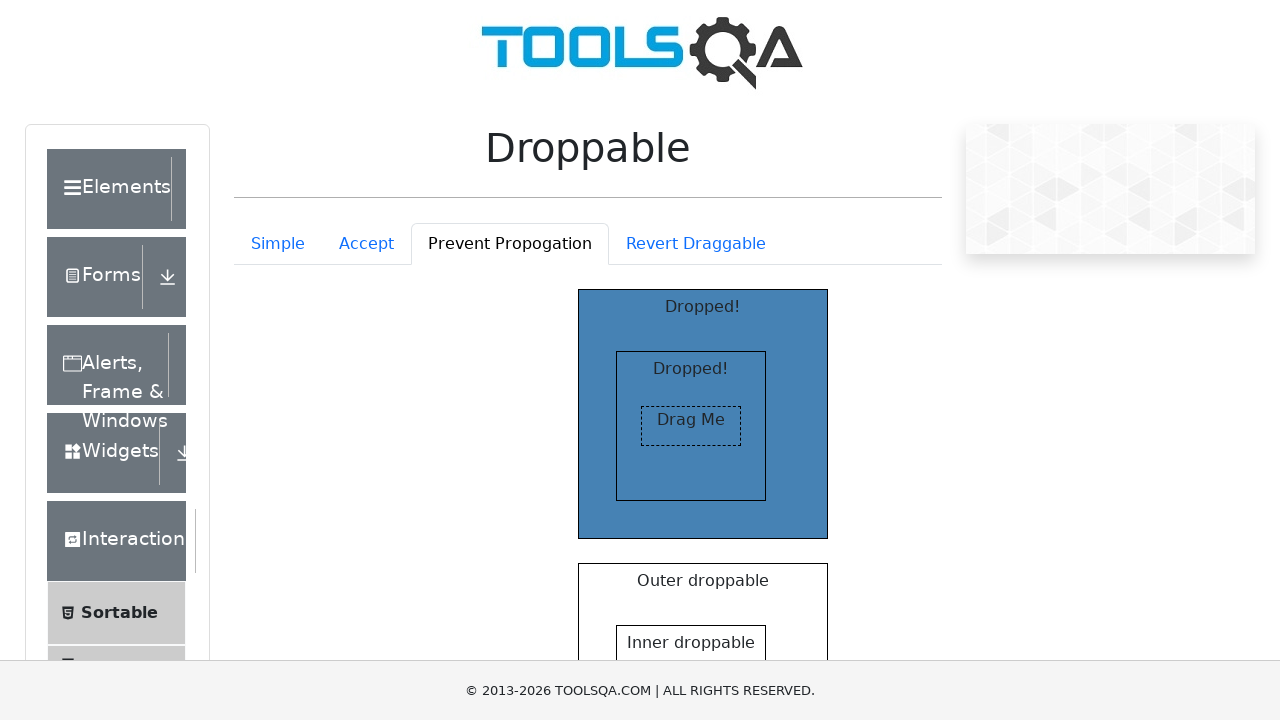